Tests infinite scroll by scrolling to bottom of page and verifying new content loads

Starting URL: http://the-internet.herokuapp.com/infinite_scroll

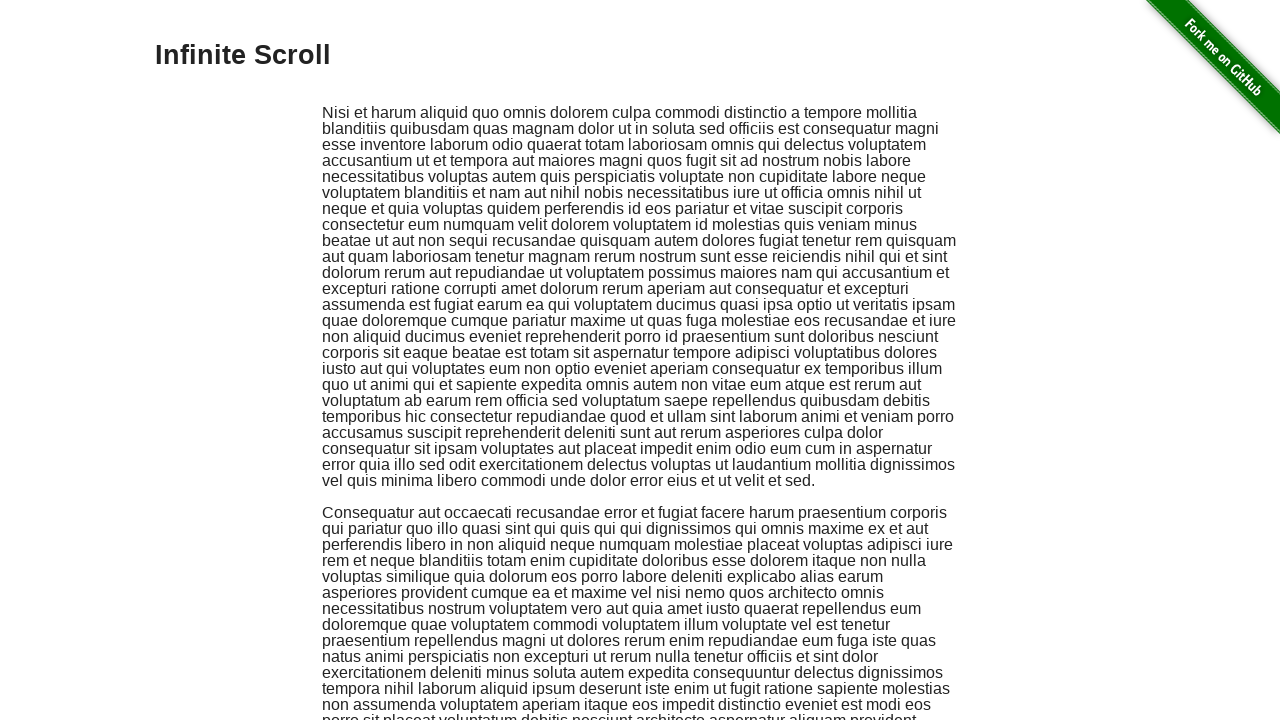

Initial infinite scroll content loaded
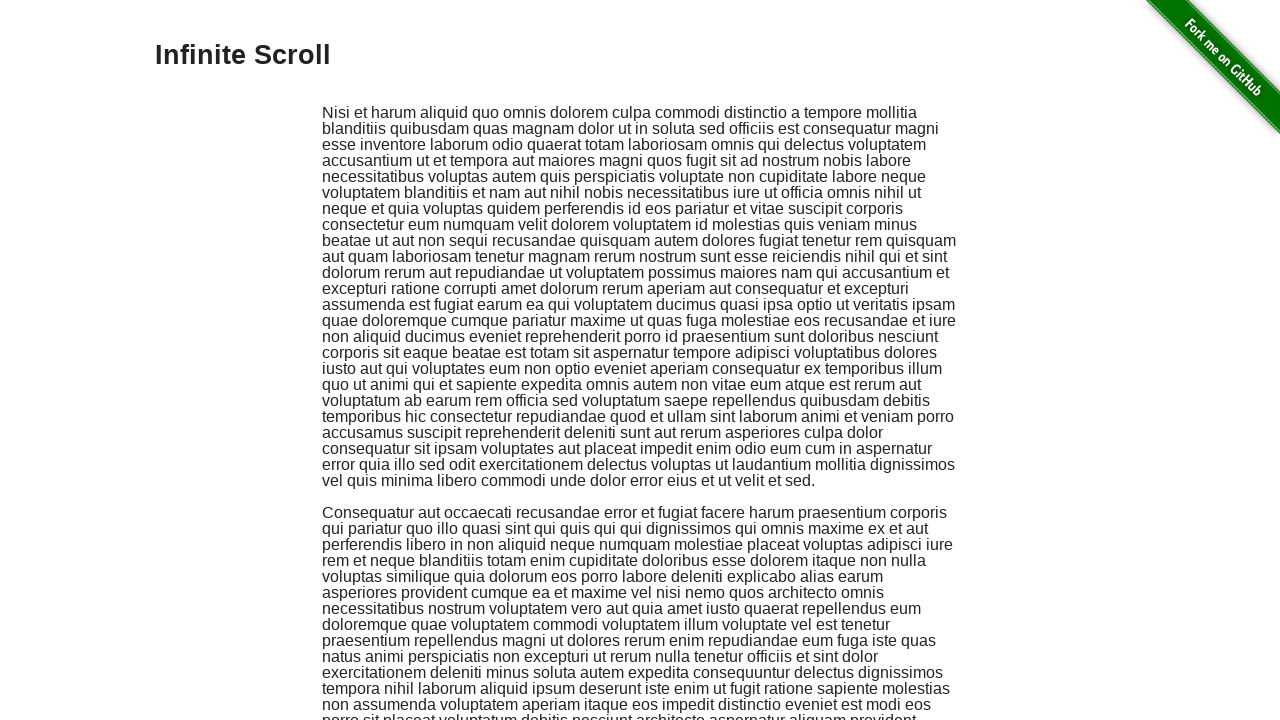

Scrolled to bottom of page
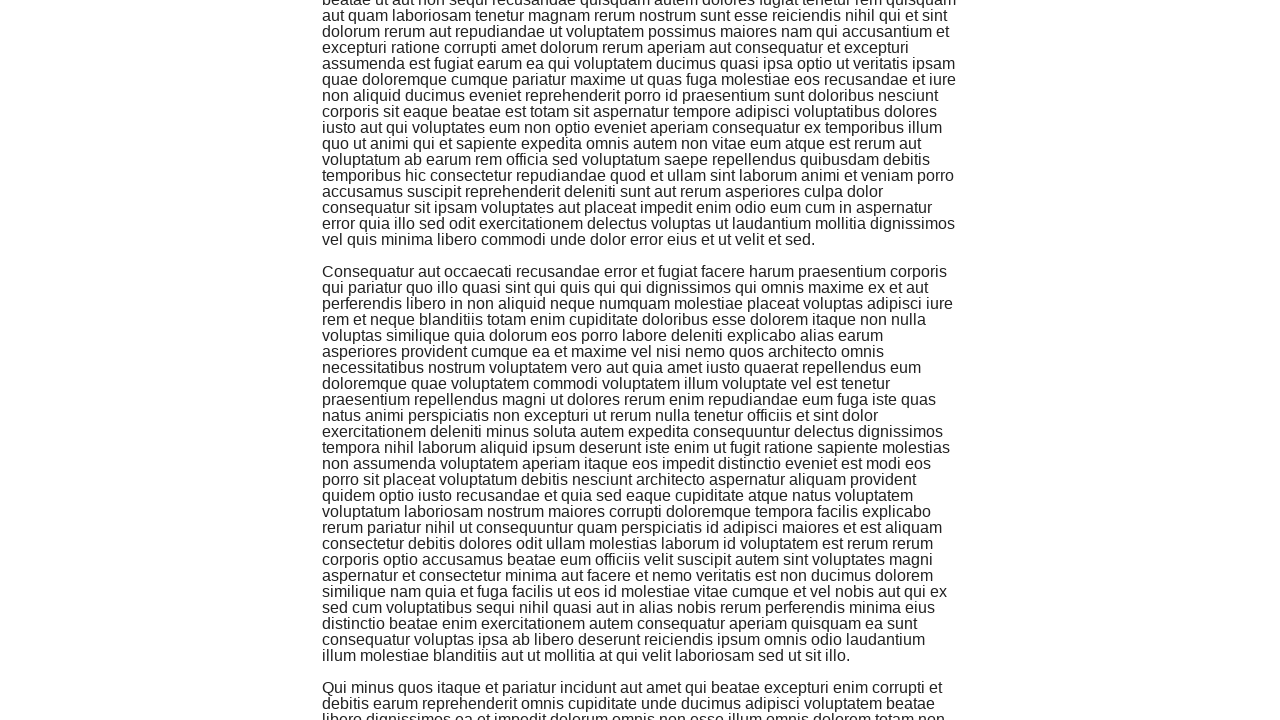

Waited for new content to load after scrolling
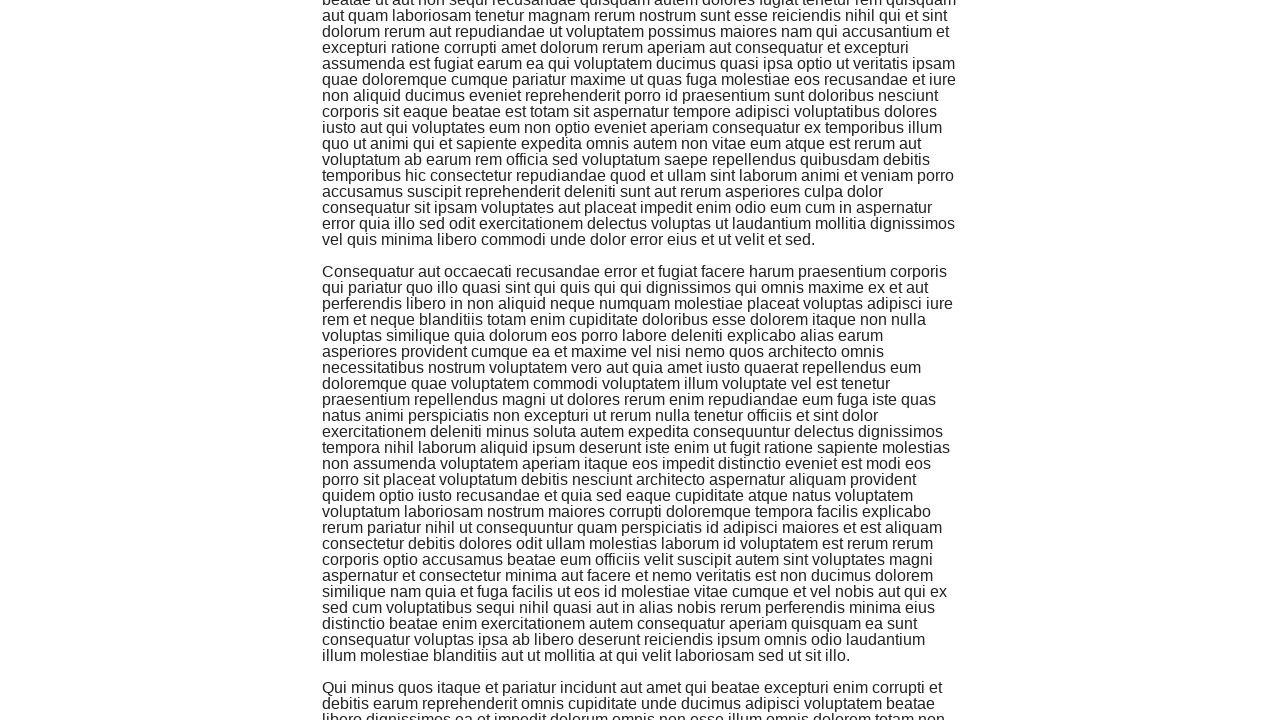

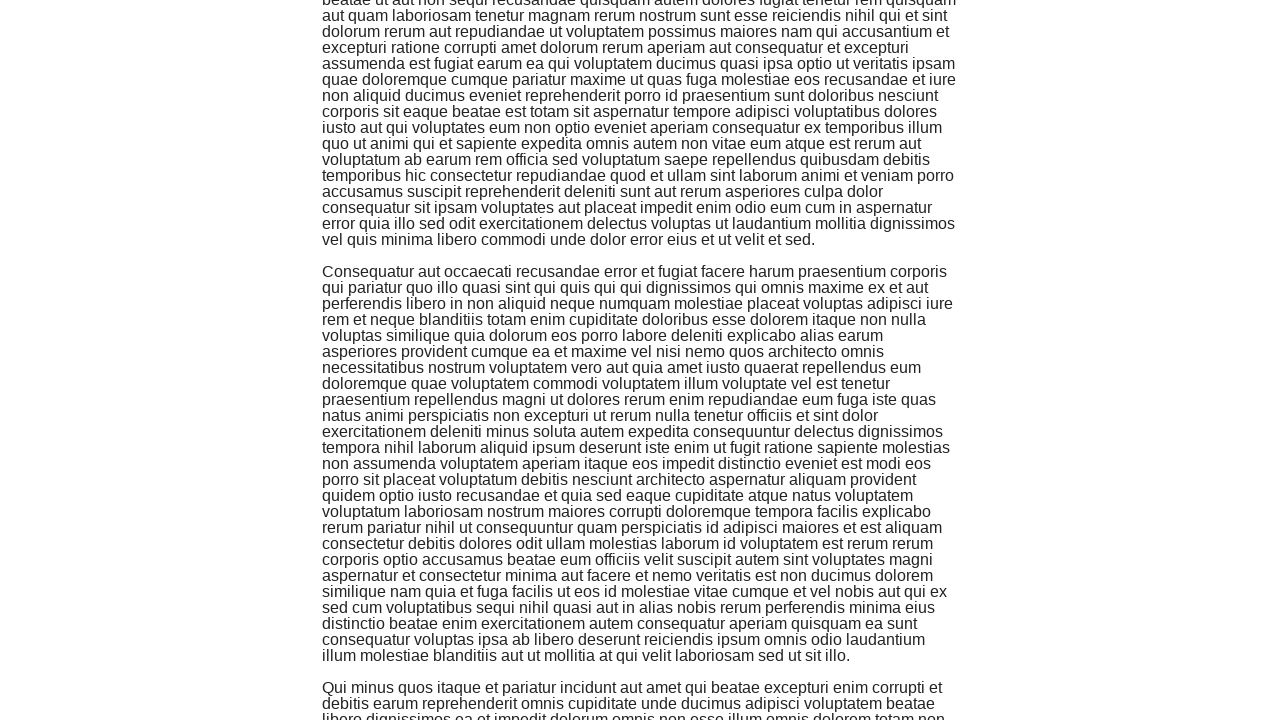